Tests the brand filter functionality by navigating to products page, clicking on different brand filters and verifying that brand-specific products are displayed

Starting URL: http://automationexercise.com

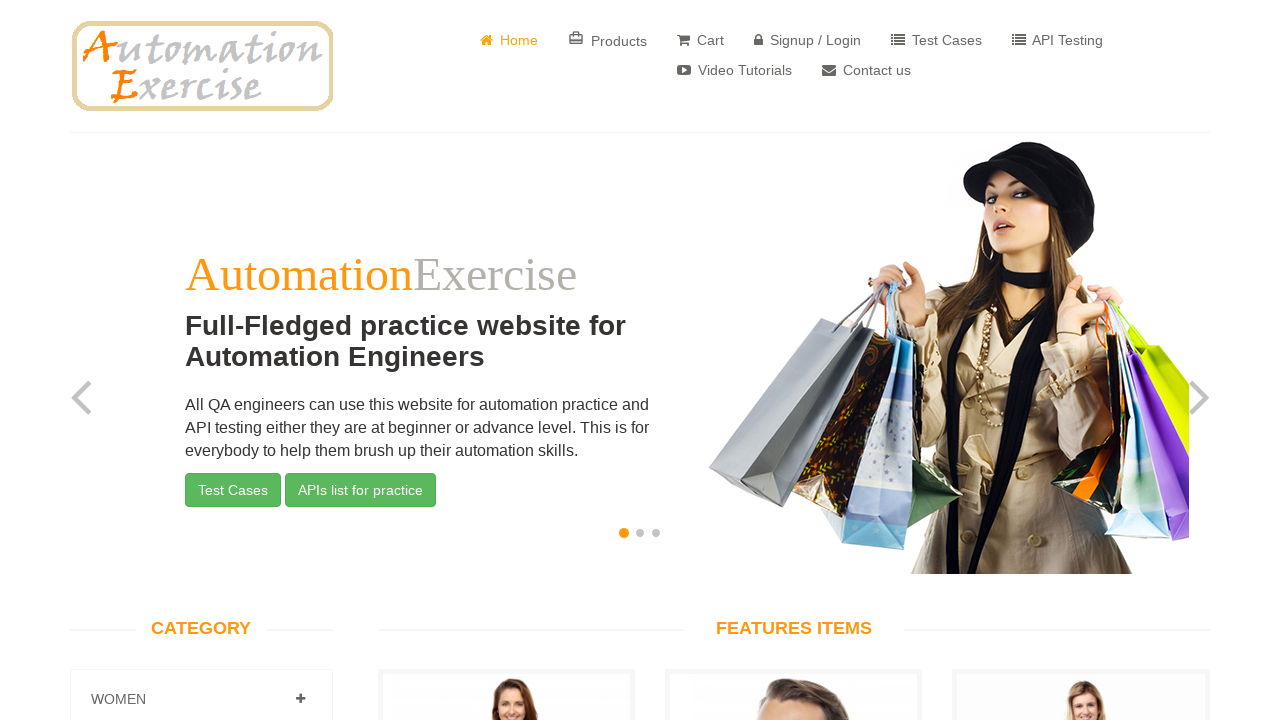

Clicked on Products button at (608, 40) on a:has-text('Products')
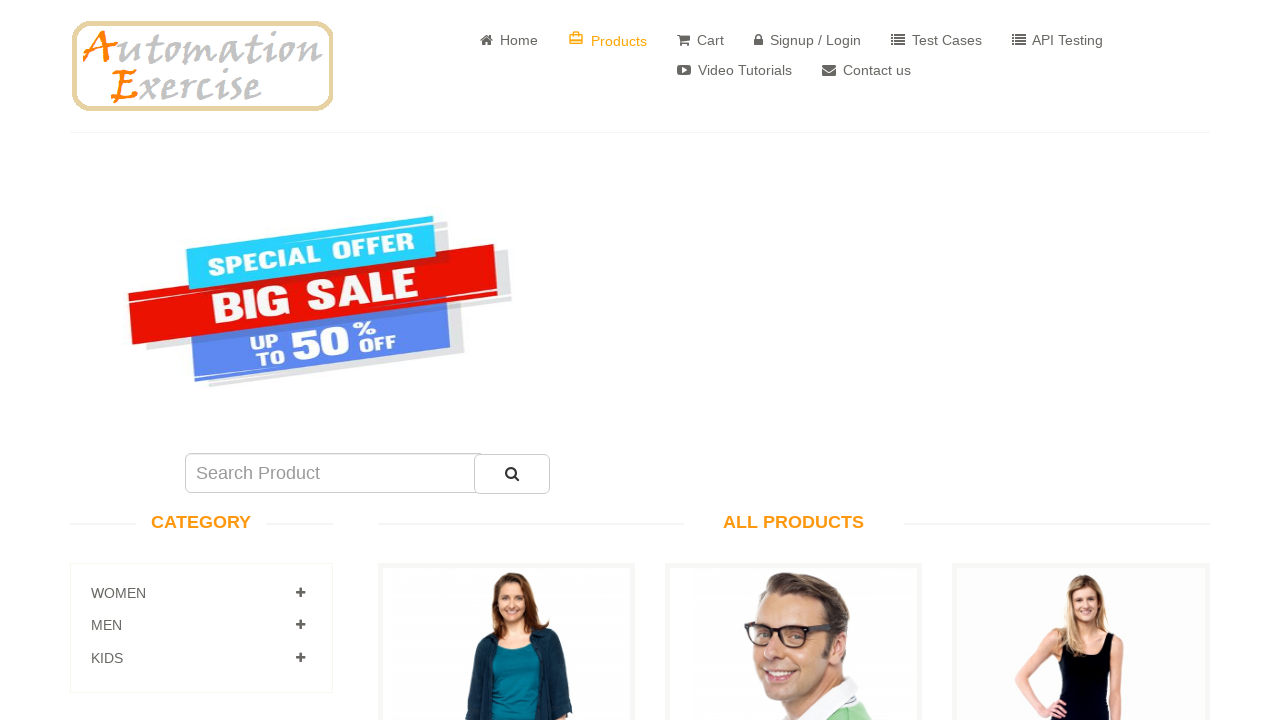

Scrolled down 600px to view brands section
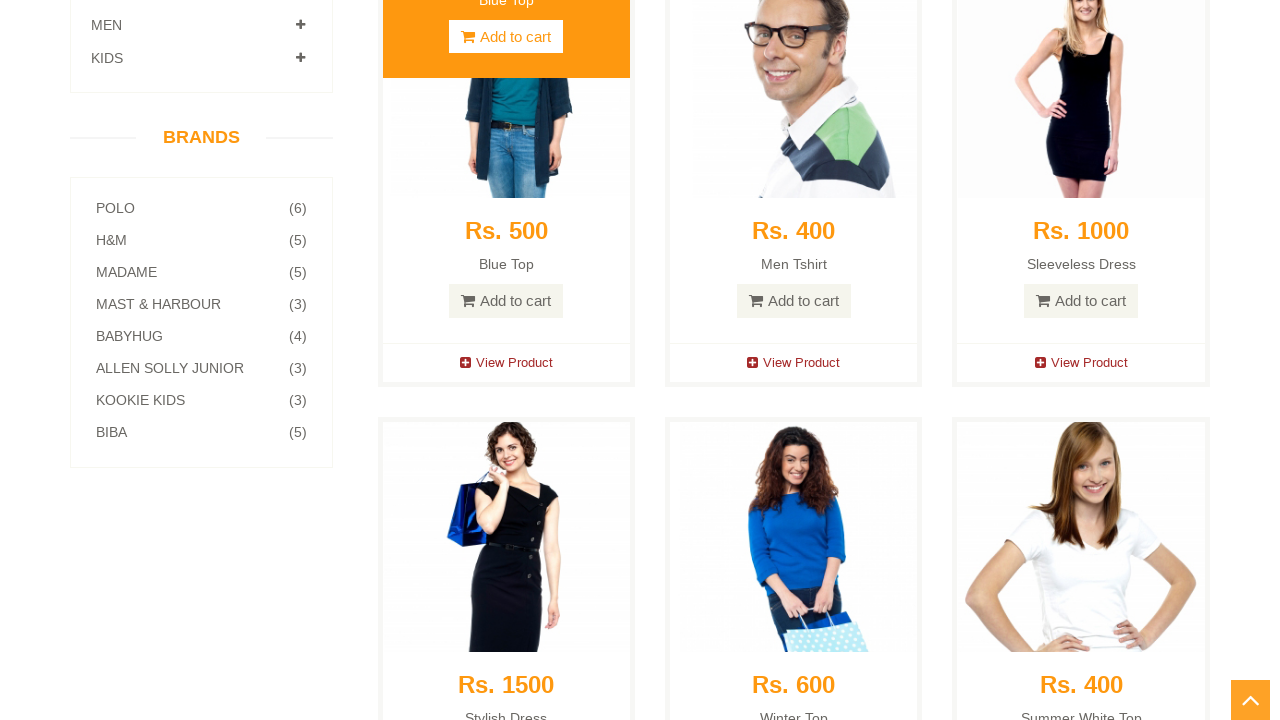

Brands section is now visible
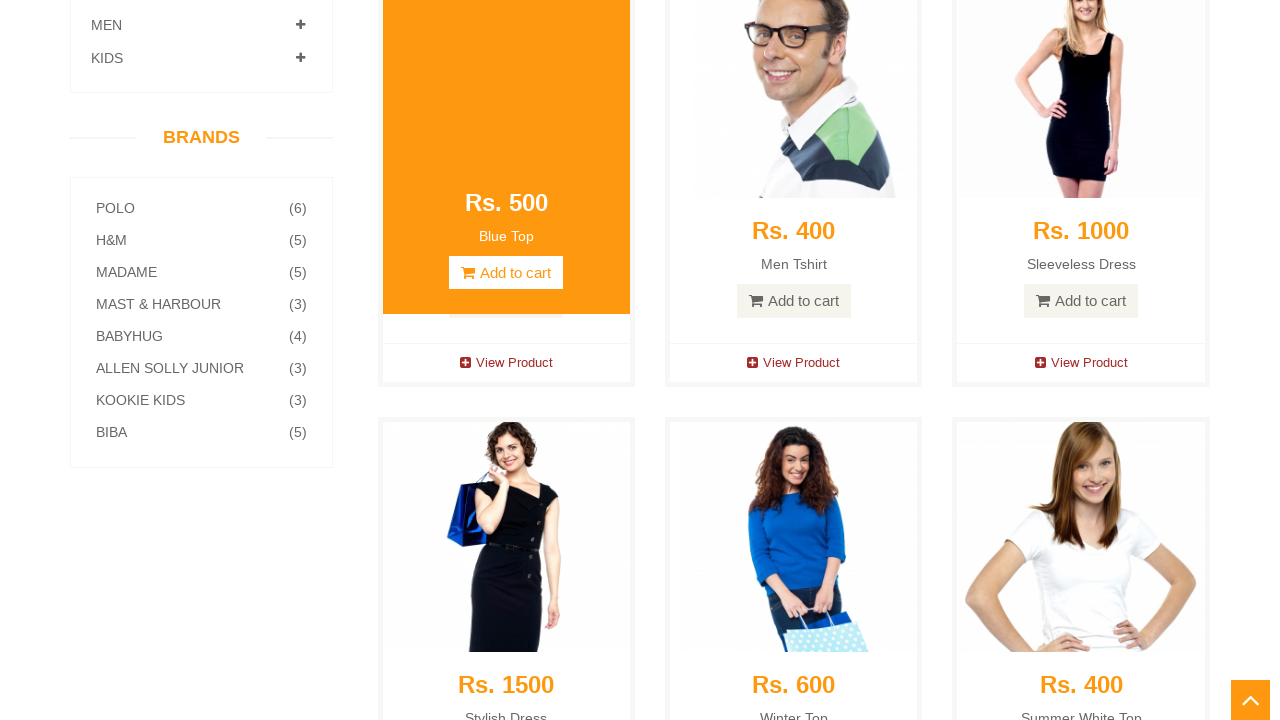

Clicked on POLO brand filter at (201, 208) on a:has-text('Polo')
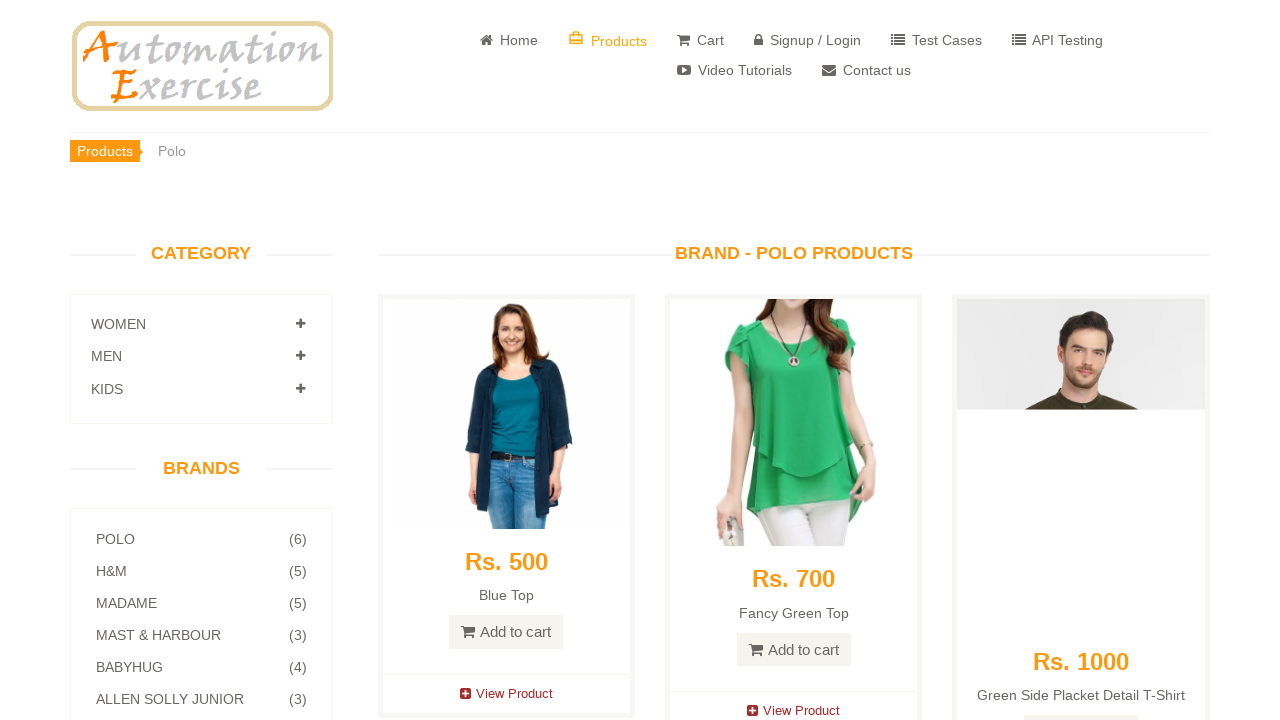

POLO brand products page loaded with products displayed
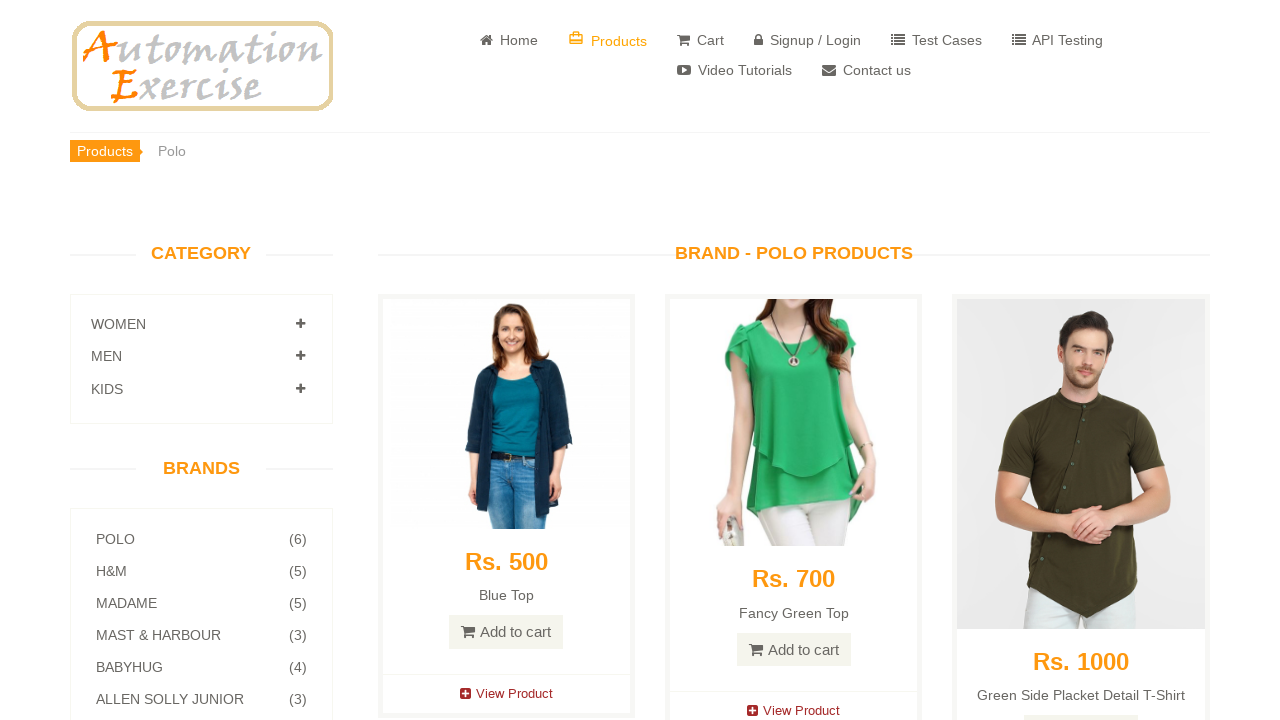

Clicked on H&M brand filter at (201, 571) on a:has-text('H&M')
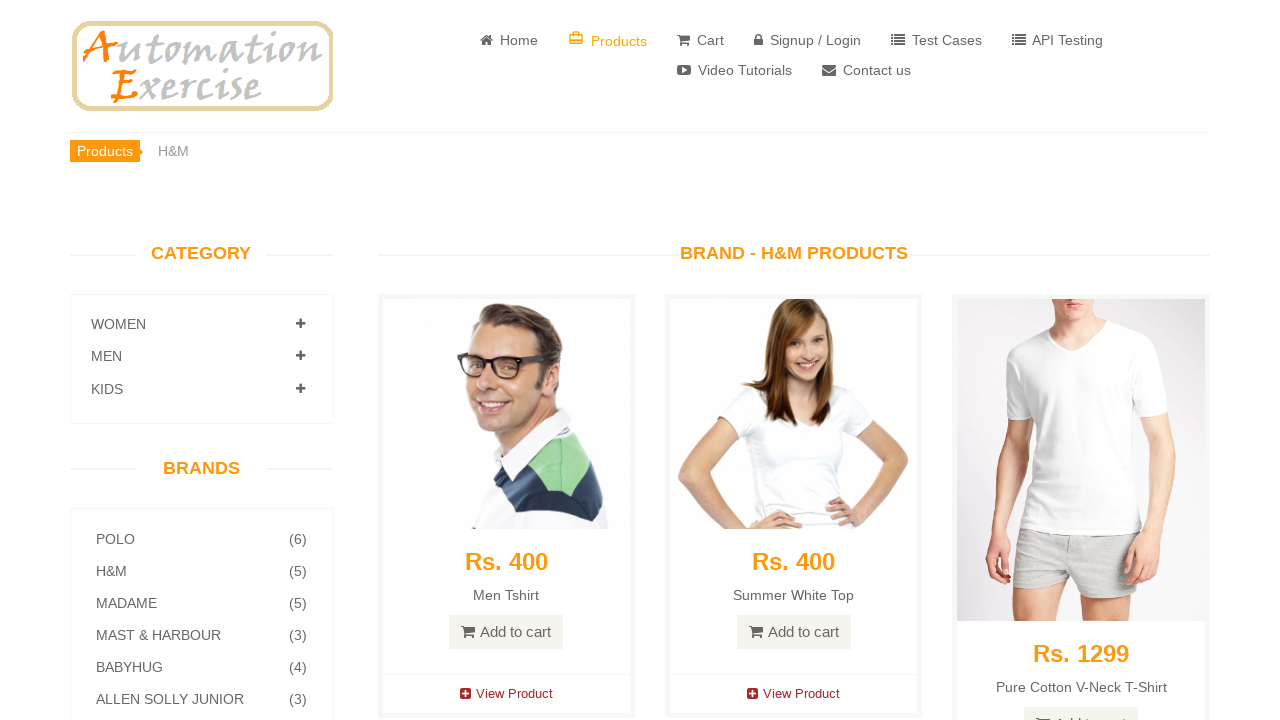

H&M brand products page loaded with products displayed
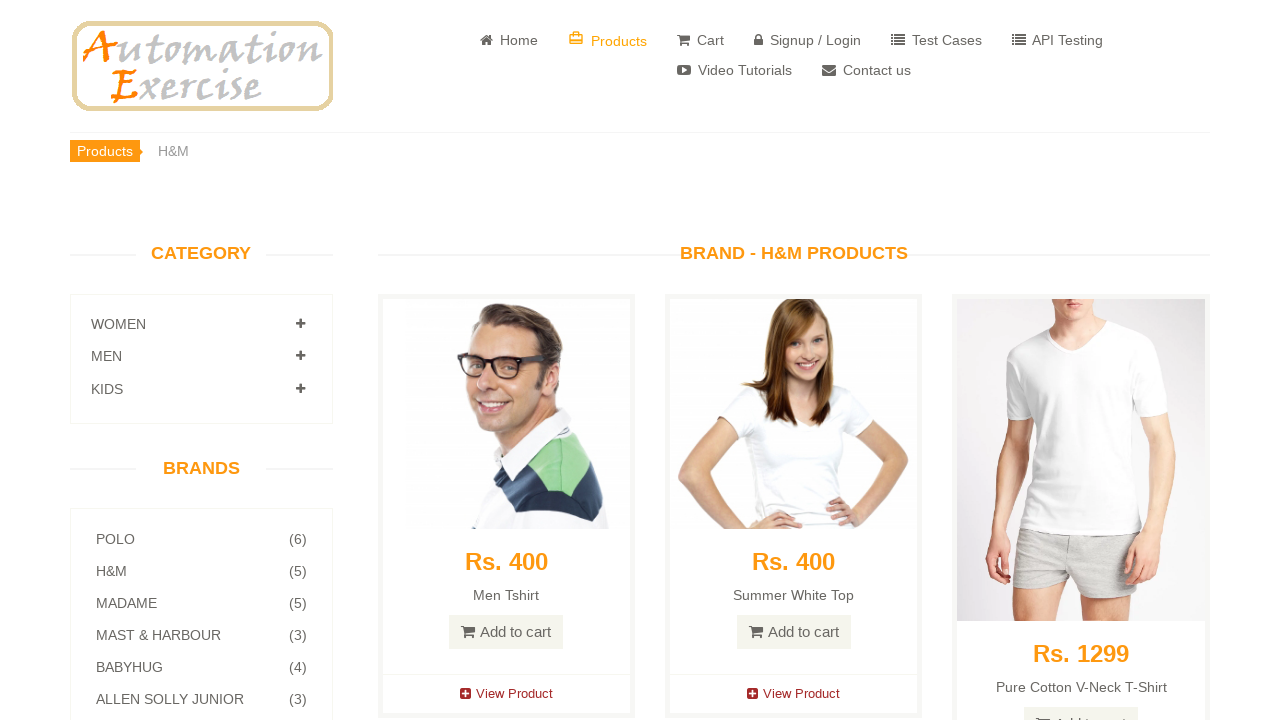

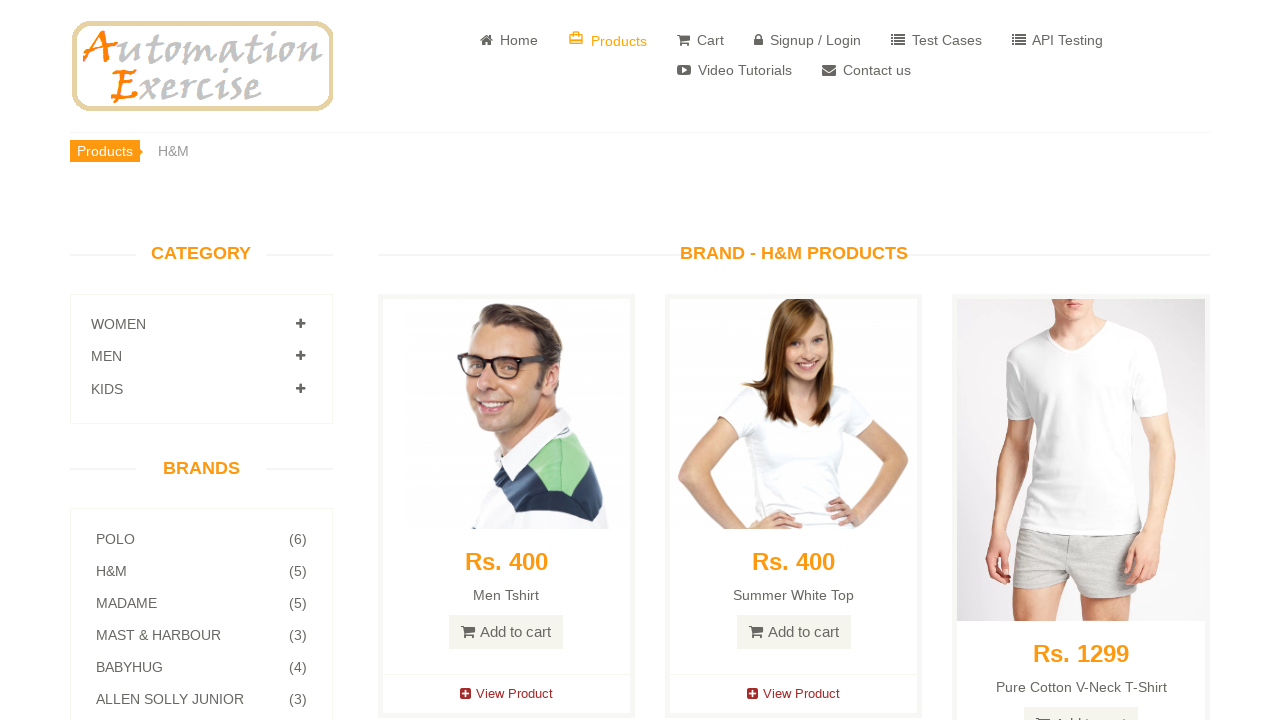